Navigates to Browse Languages and verifies the first two table column headers

Starting URL: http://www.99-bottles-of-beer.net/

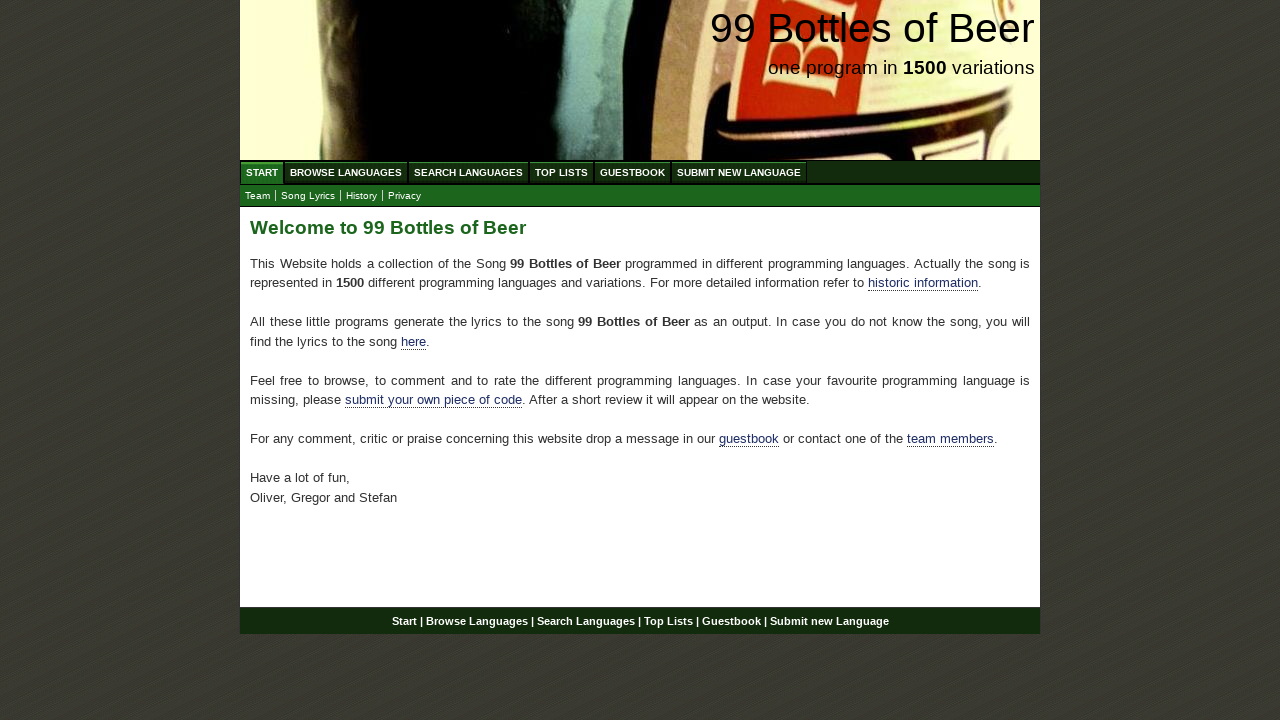

Clicked on Browse Languages menu at (346, 172) on xpath=//div[@id='navigation']//a[@href='/abc.html']
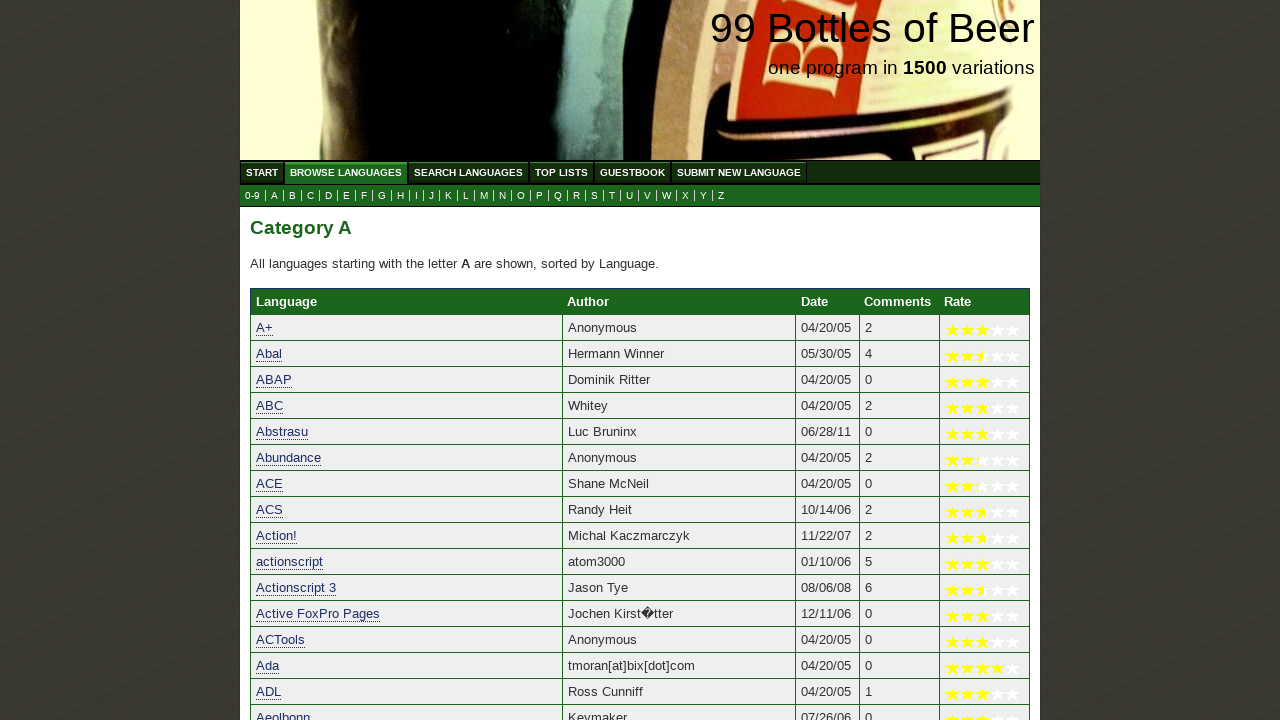

Retrieved first table column header text
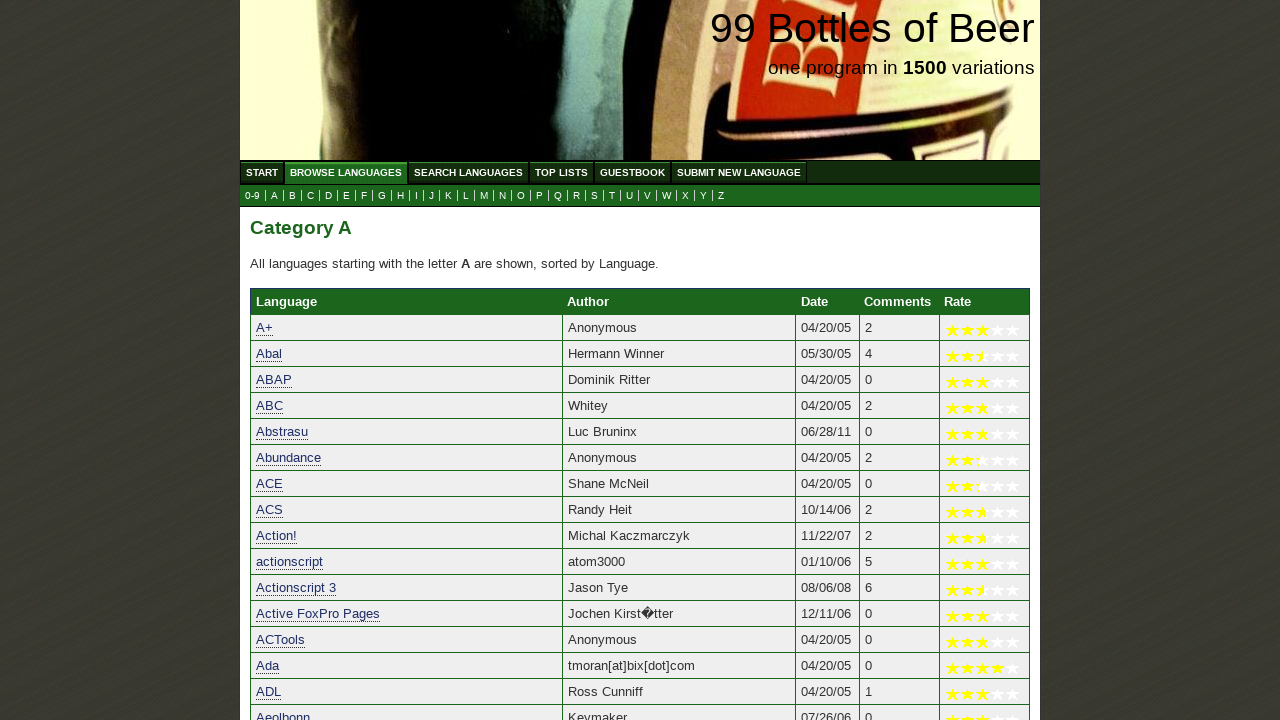

Verified first column header is 'Language'
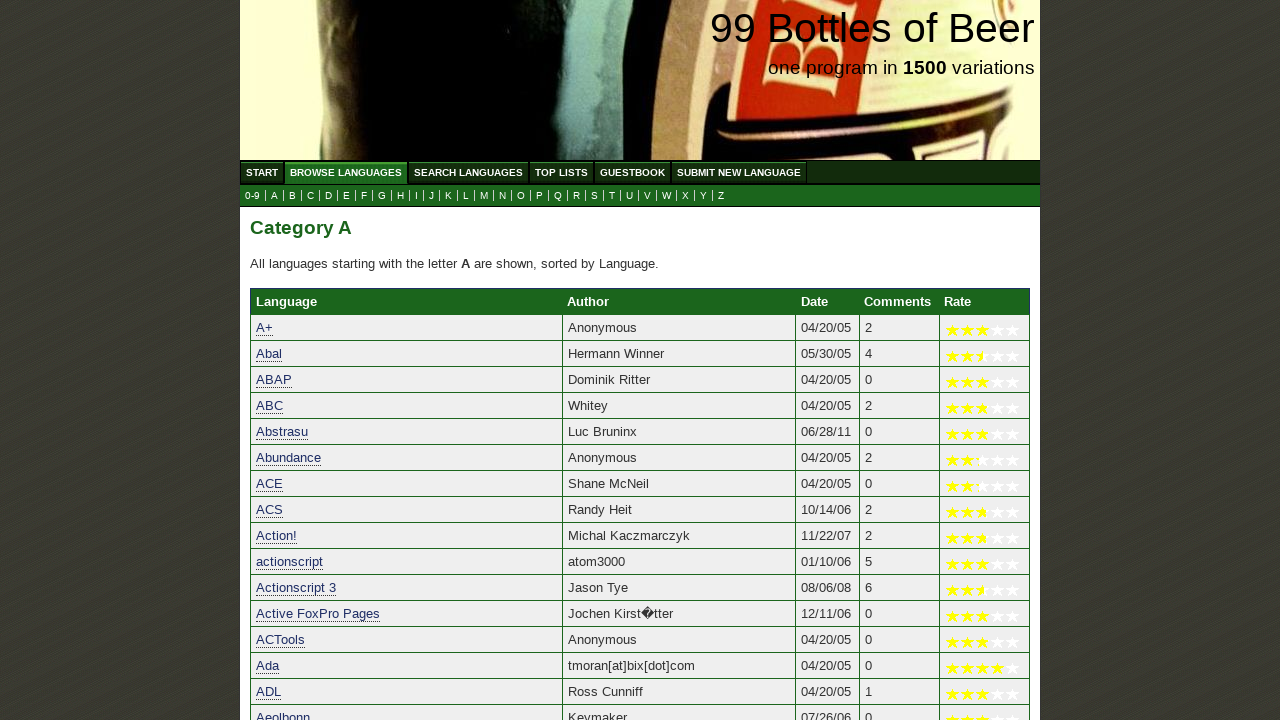

Retrieved second table column header text
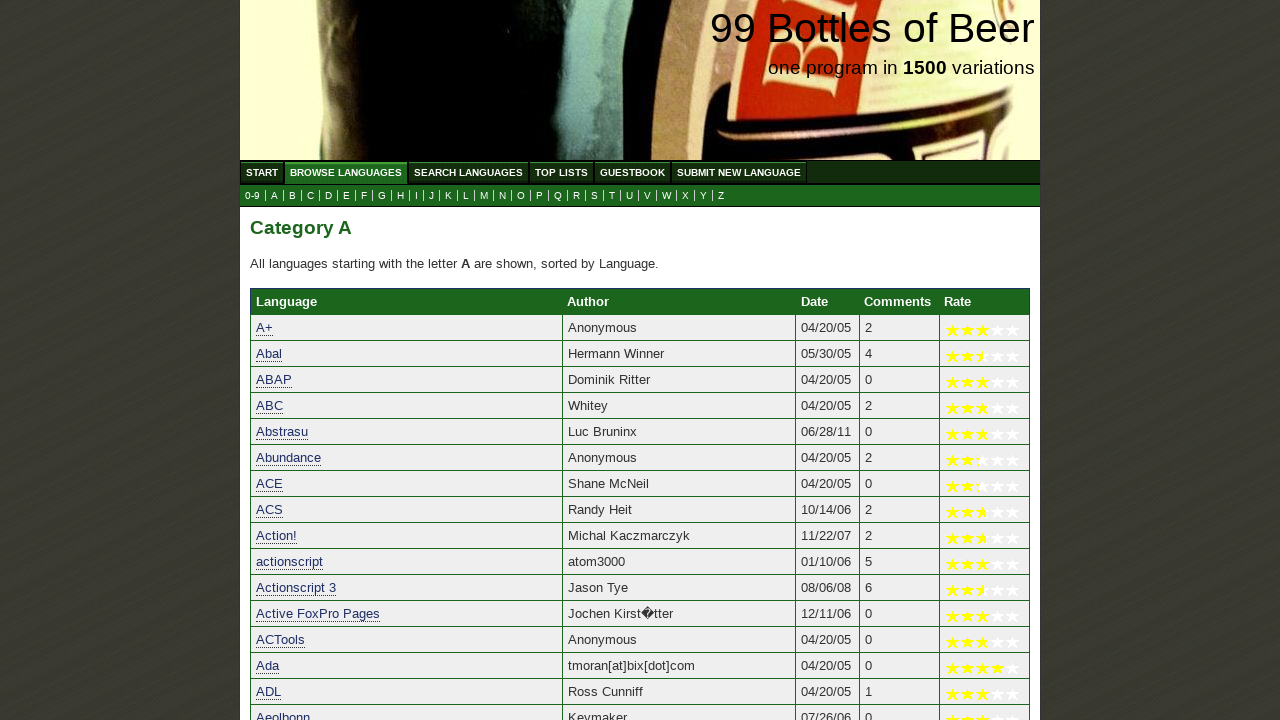

Verified second column header is 'Author'
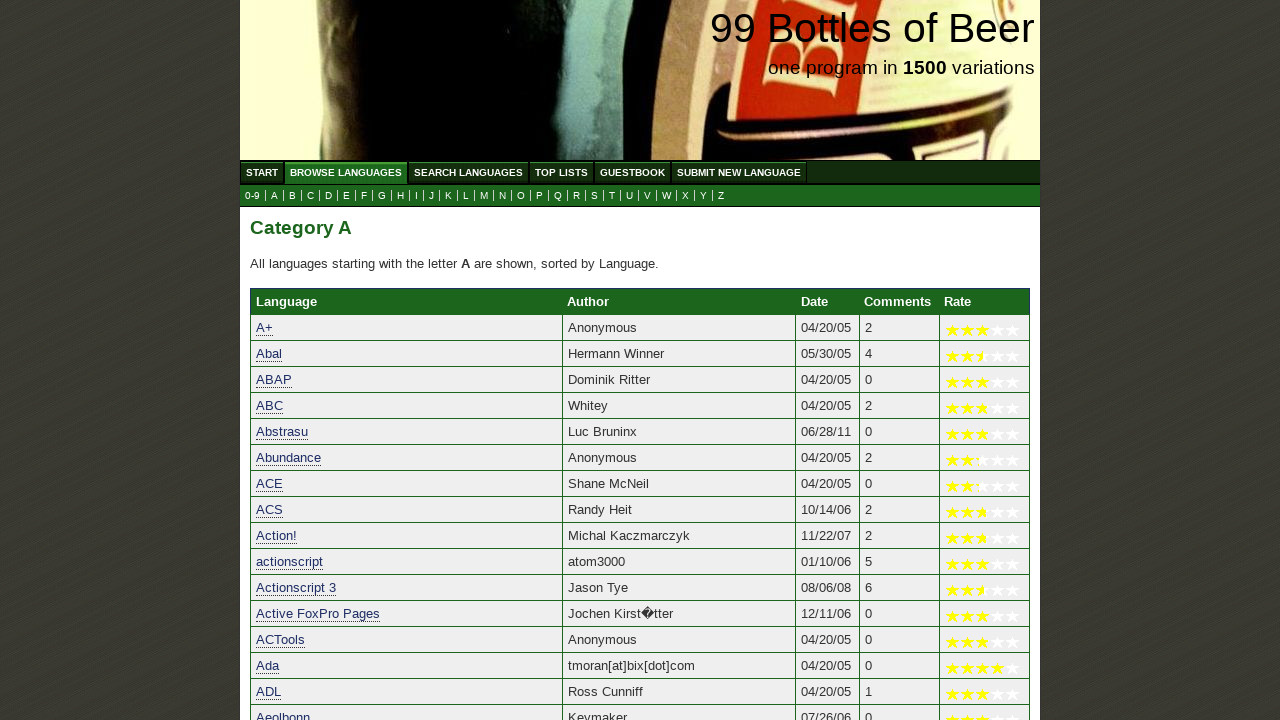

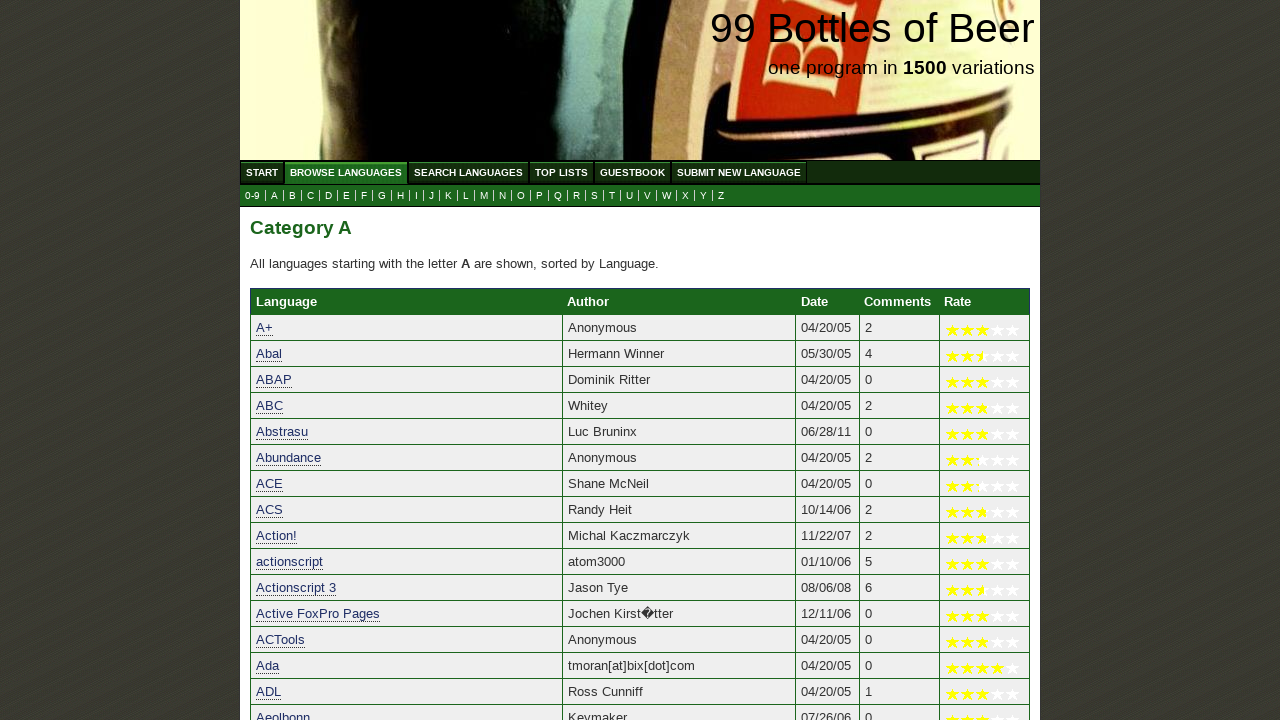